Tests product search functionality by searching for "Socks" and verifying the SKU and product URL

Starting URL: https://ovcharski.com/shop/

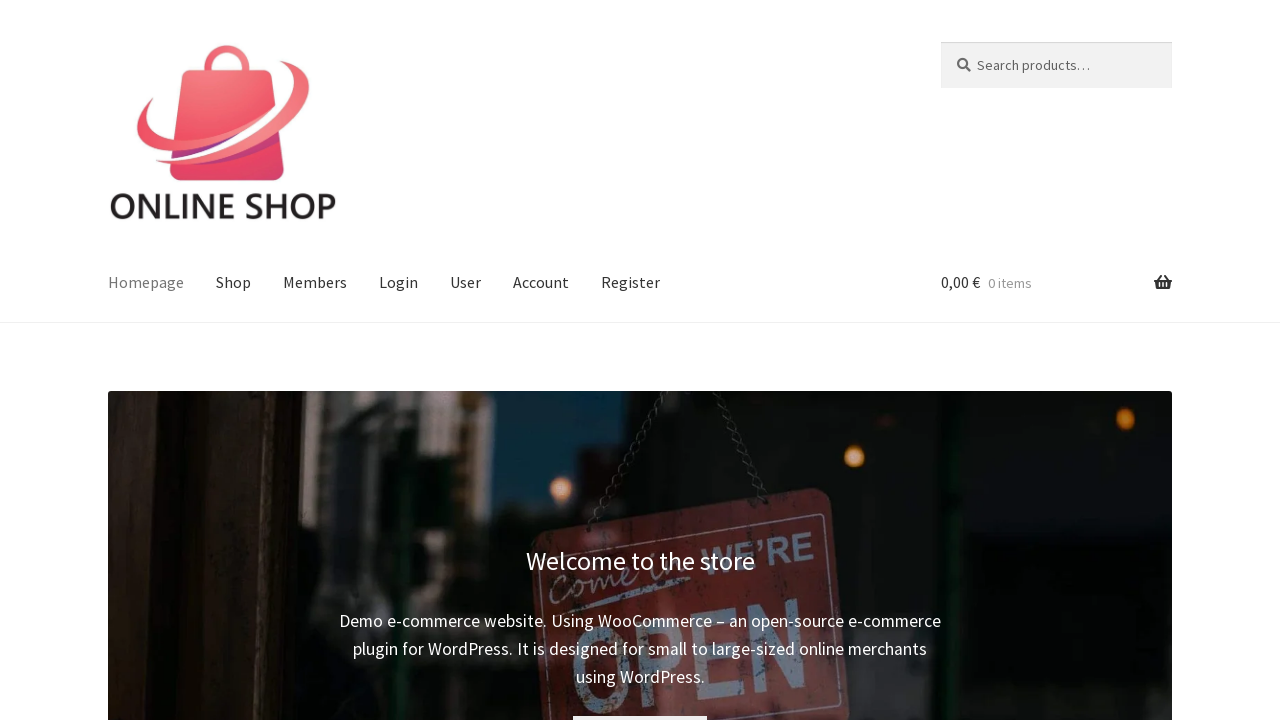

Filled search field with 'Socks' on #woocommerce-product-search-field-0
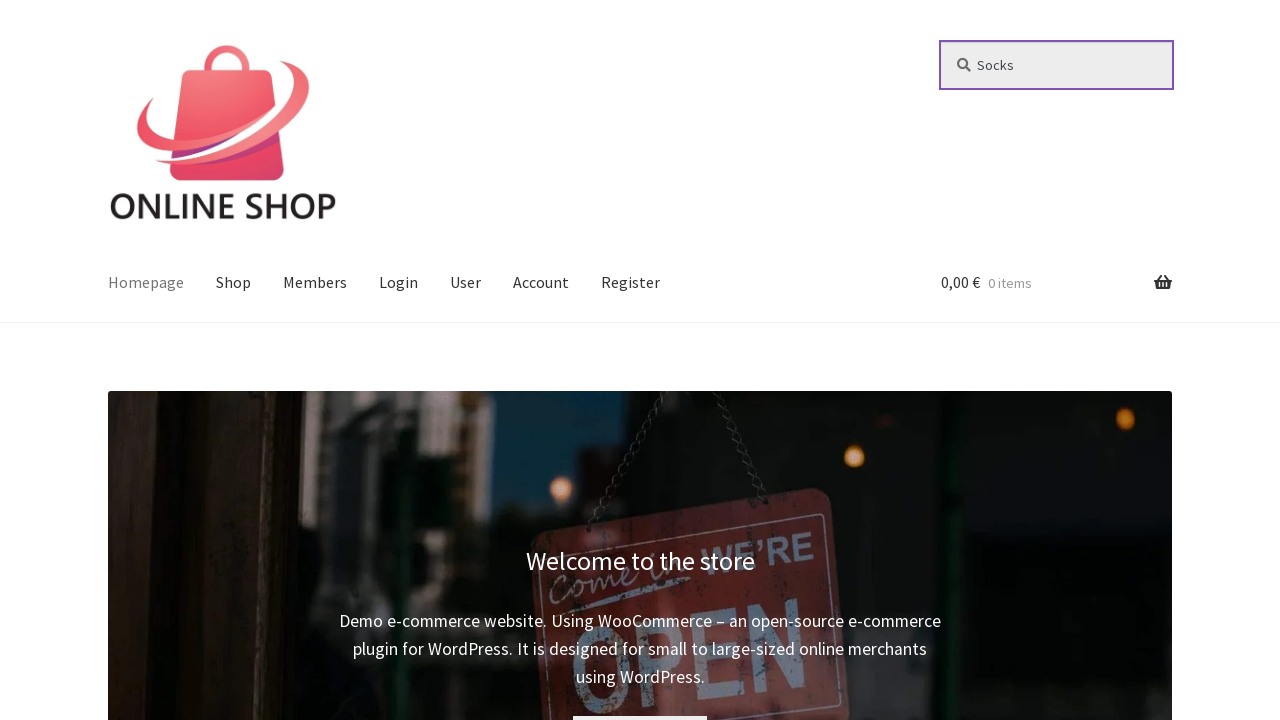

Pressed Enter to submit search on #woocommerce-product-search-field-0
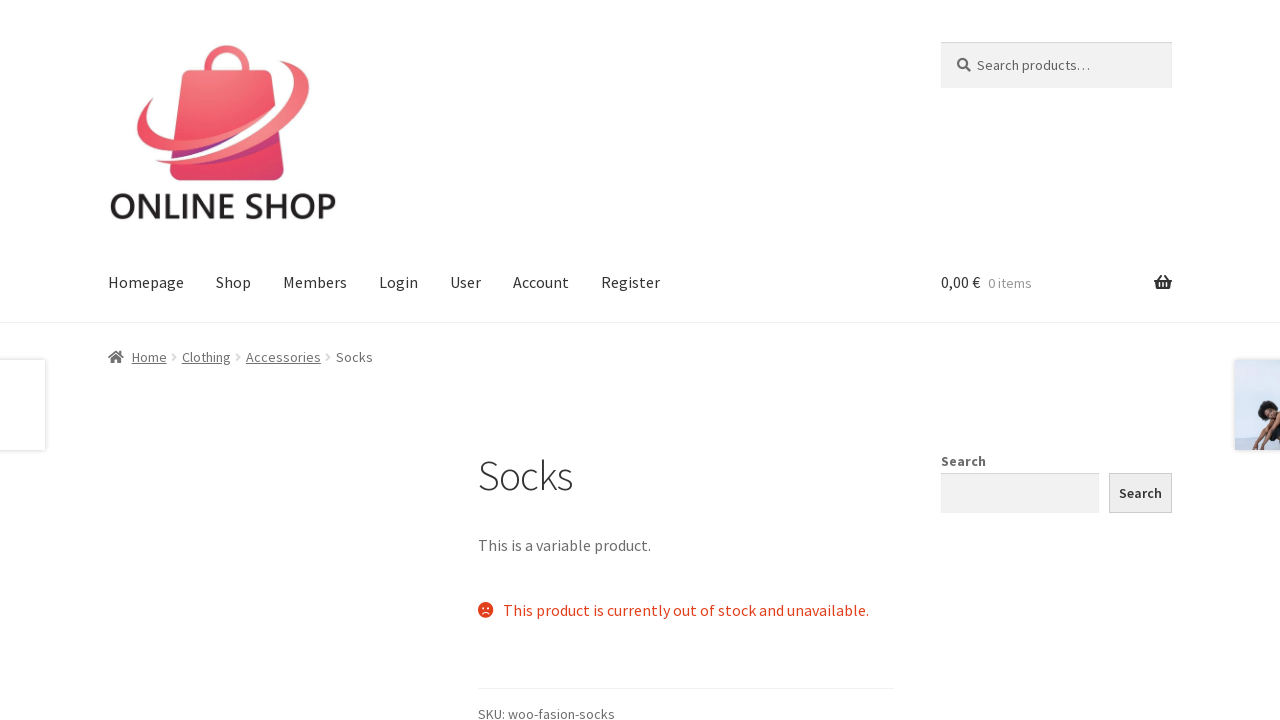

Verified SKU 'woo-fasion-socks' is visible
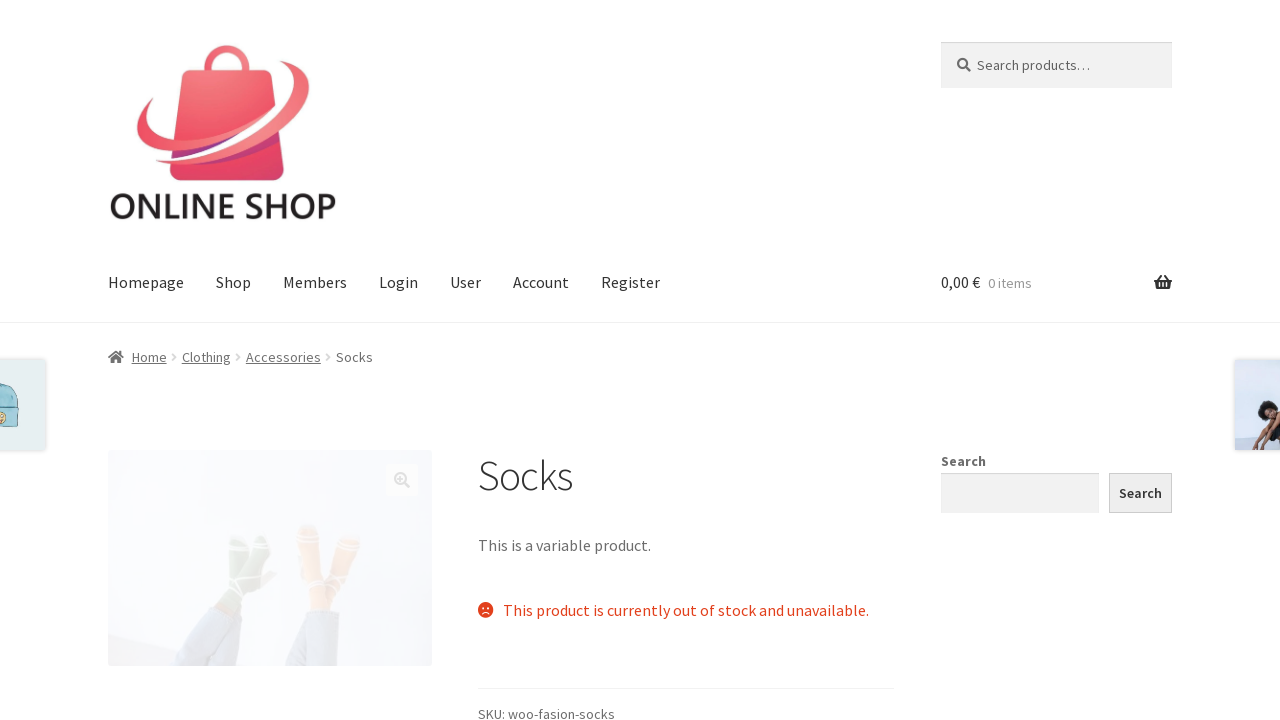

Verified product URL is 'https://ovcharski.com/shop/product/socks/'
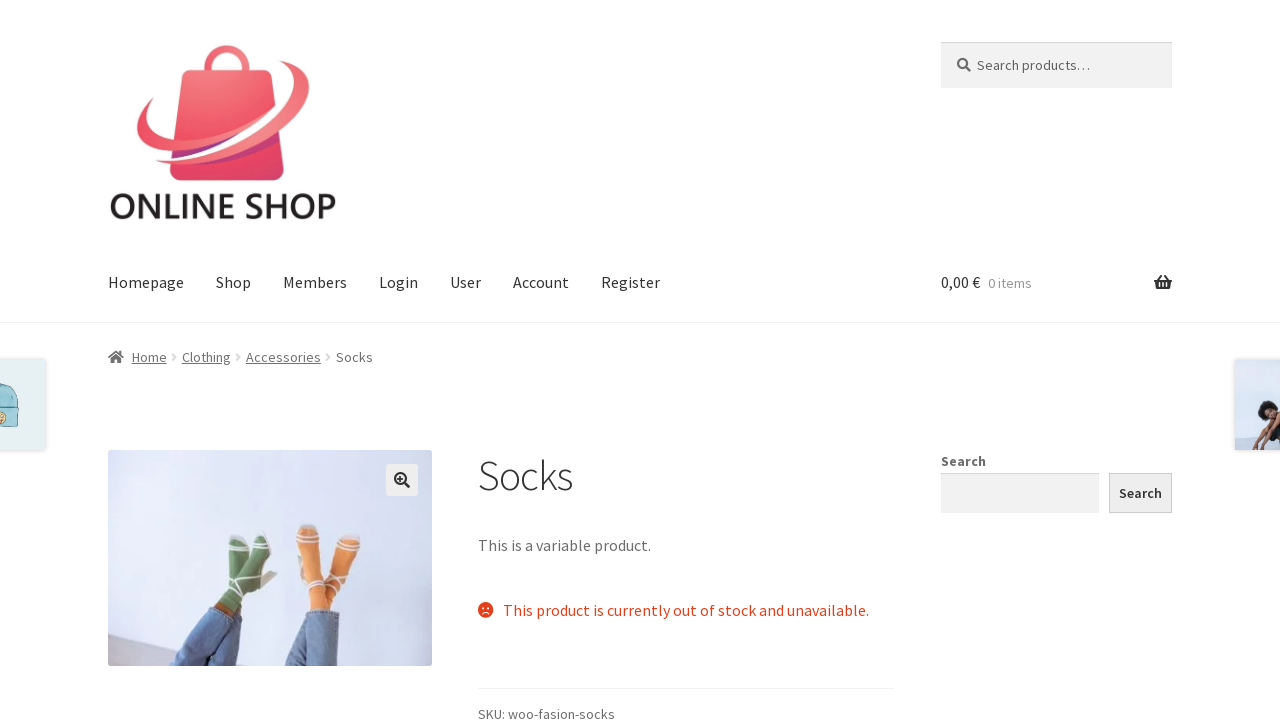

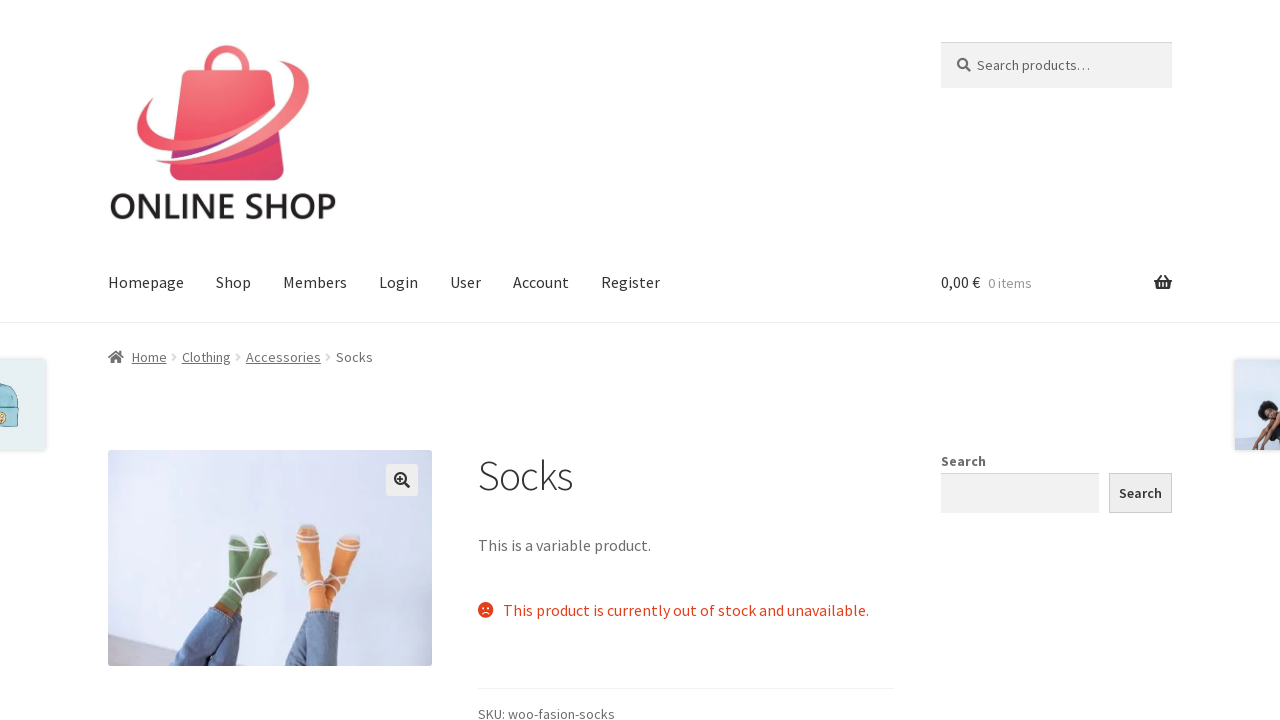